Tests handling a JavaScript prompt dialog by clicking a button to trigger it, entering text into the prompt, and accepting it

Starting URL: https://v1.training-support.net/selenium/javascript-alerts

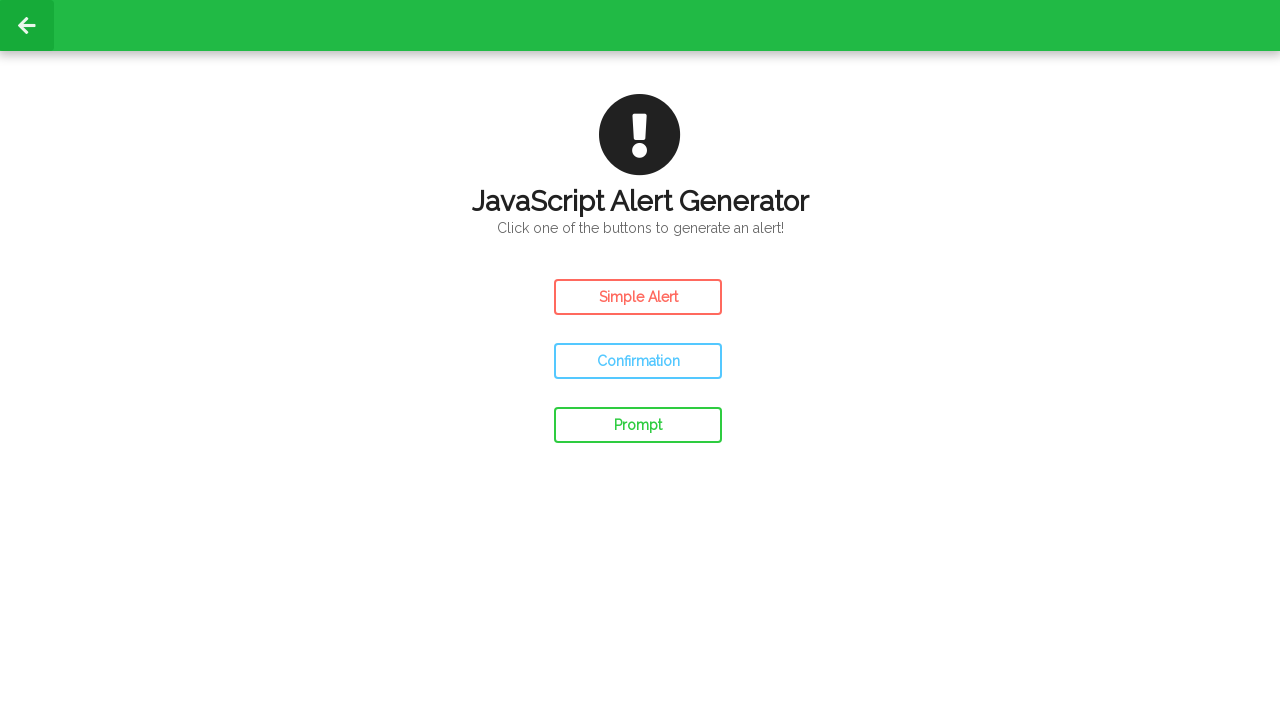

Set up dialog handler to accept prompt with text 'Awesome!'
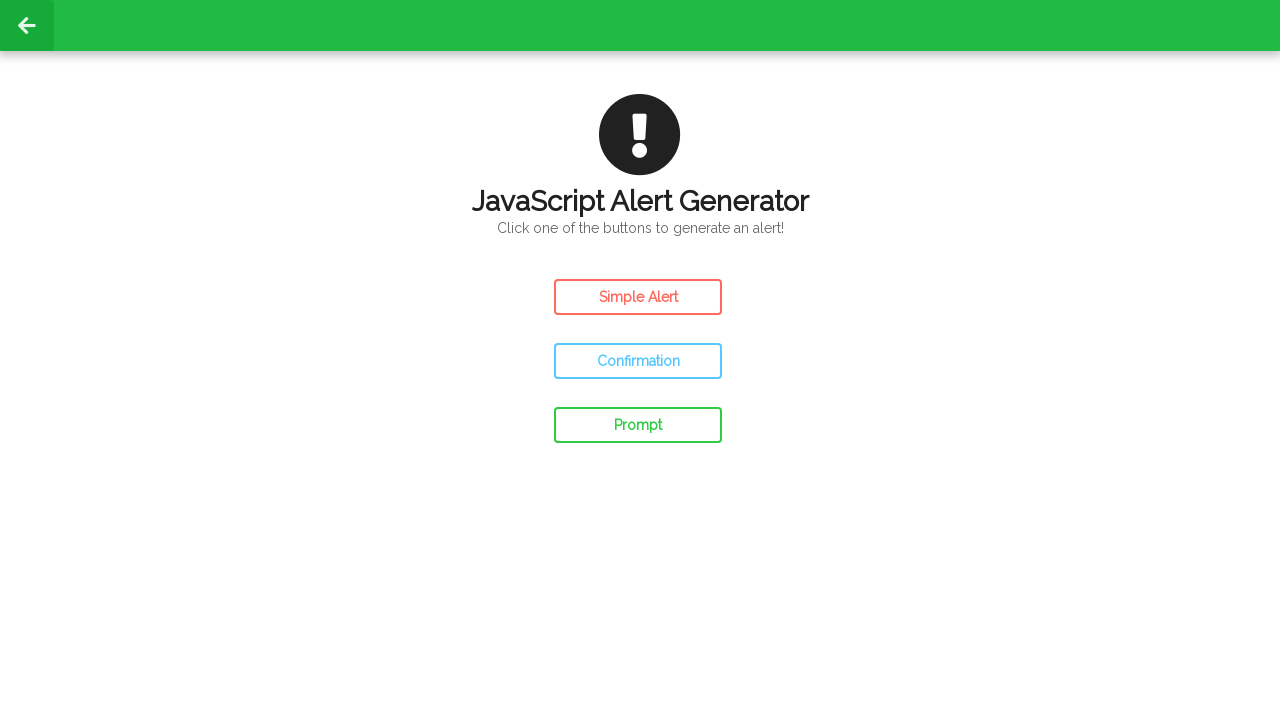

Clicked prompt button to trigger JavaScript prompt dialog at (638, 425) on #prompt
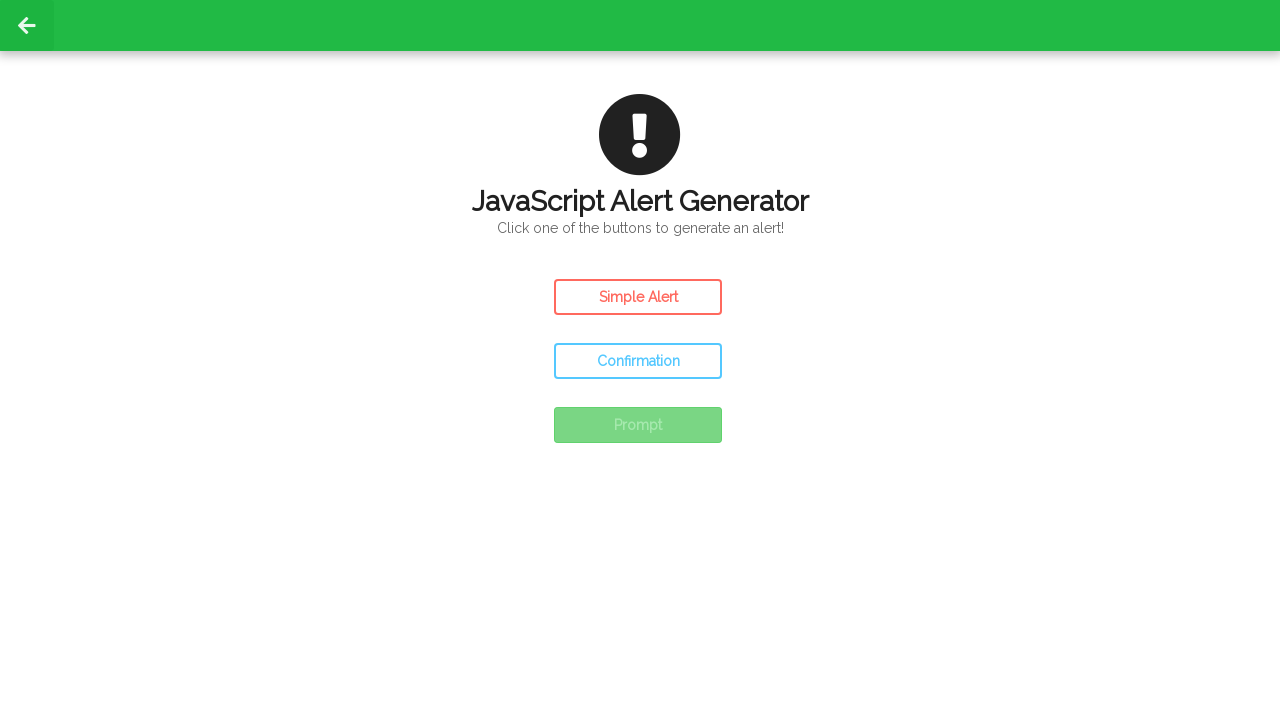

Waited 500ms for prompt dialog to be processed
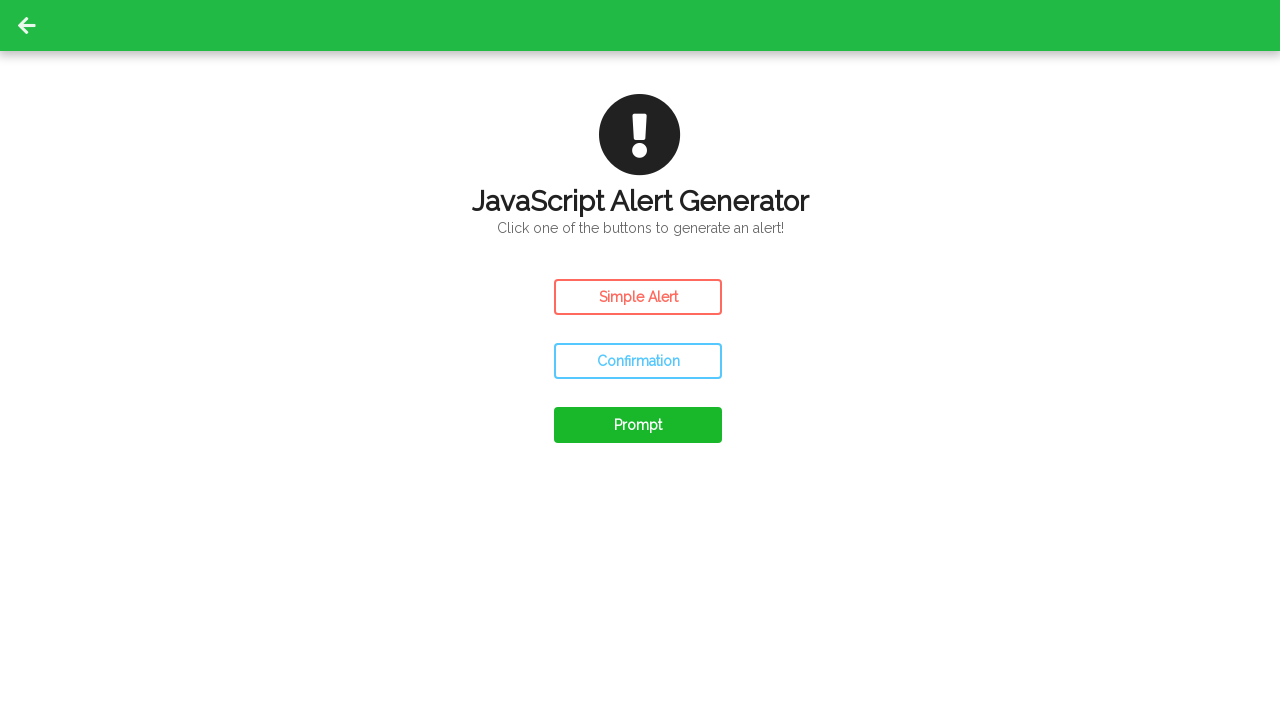

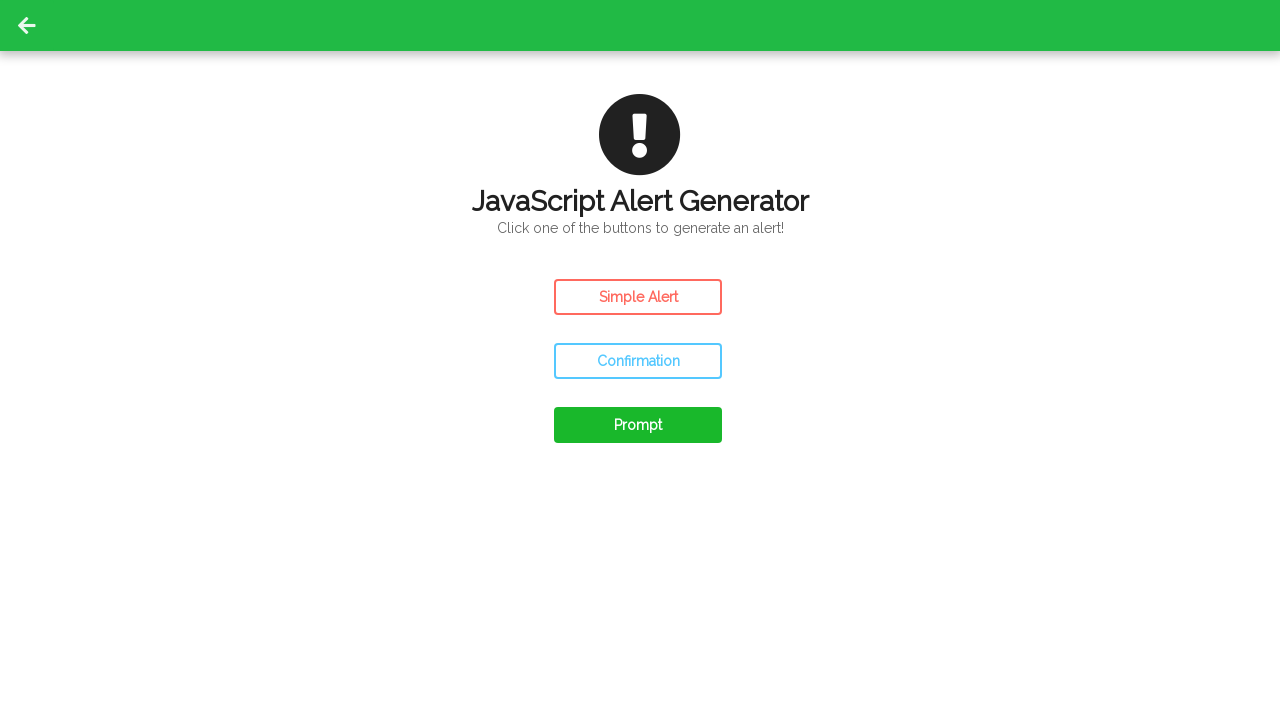